Tests dynamic controls by clicking a button and waiting for an element to become invisible

Starting URL: https://the-internet.herokuapp.com/dynamic_controls

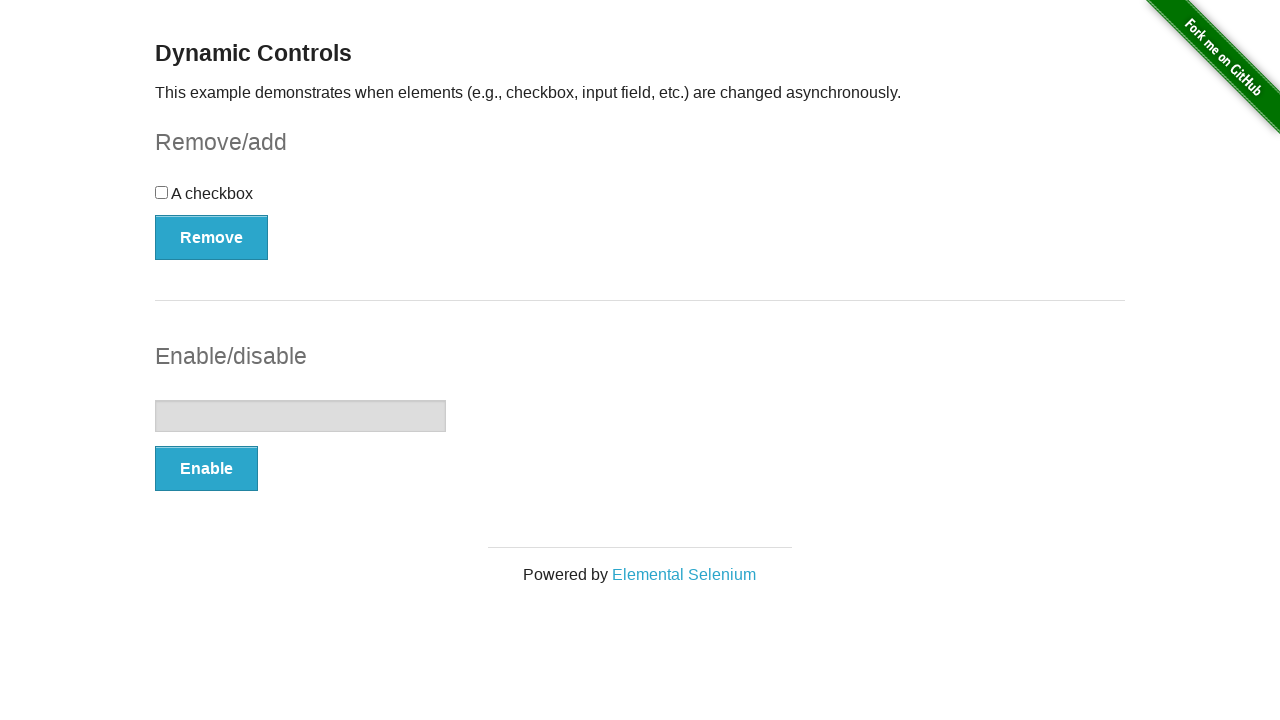

Clicked the remove/add button to trigger dynamic control at (212, 237) on button:nth-of-type(1)
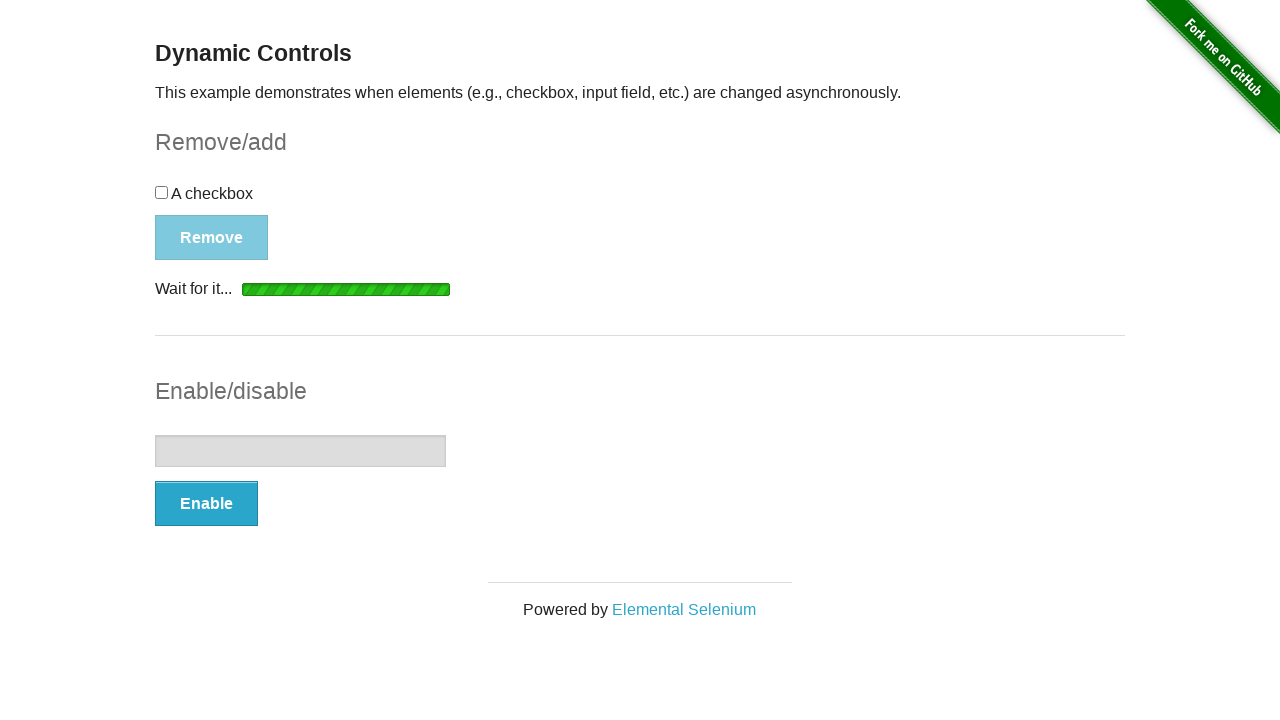

Message element became invisible as expected
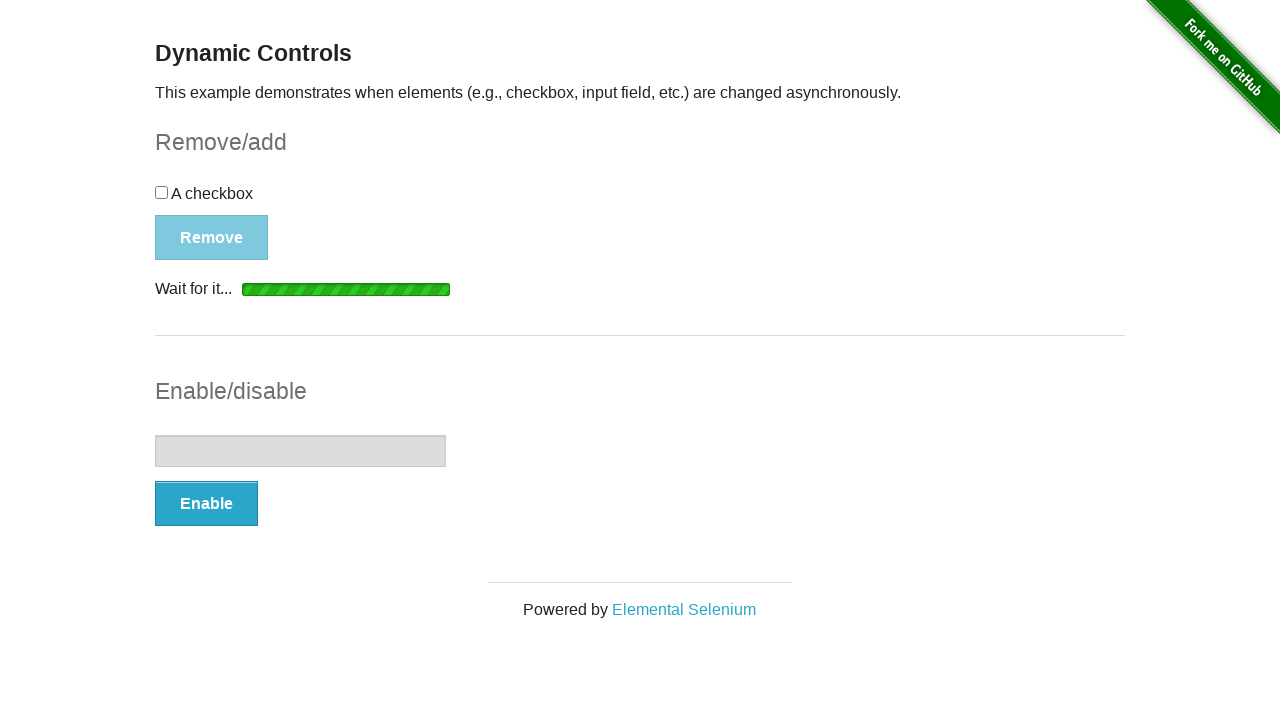

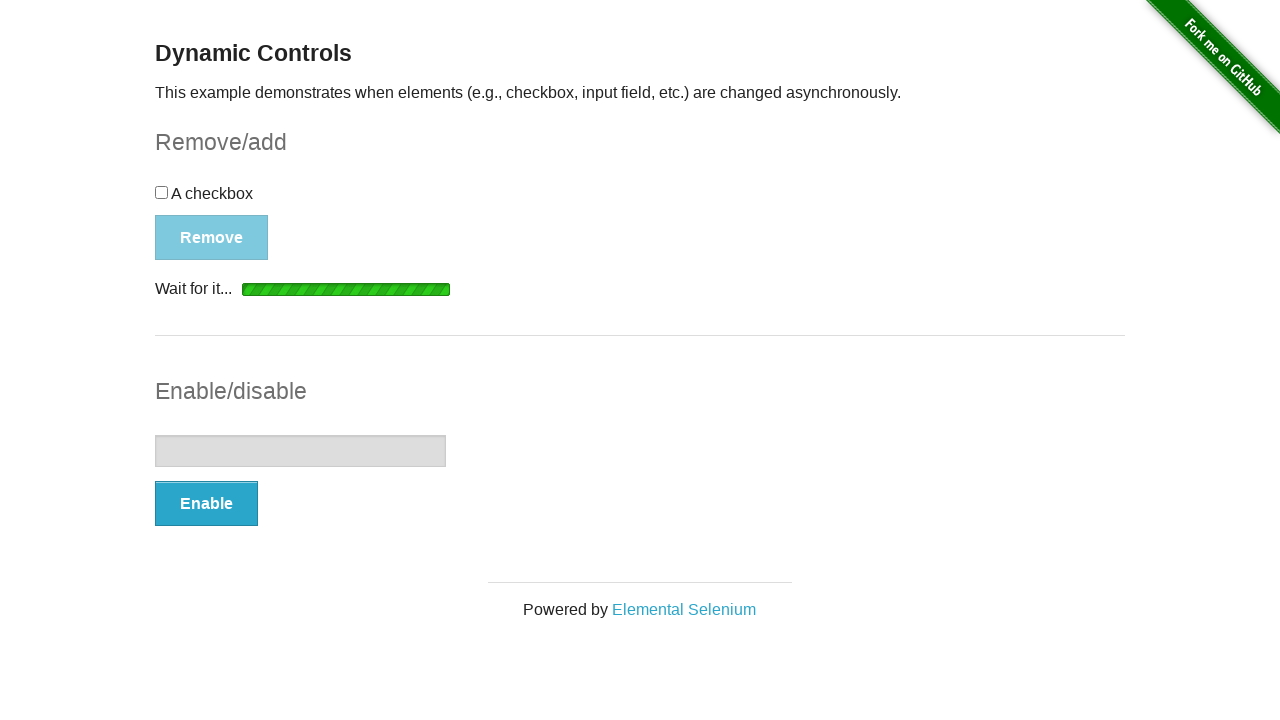